Navigates to WeRead's new book category page and clicks on the second book item in the ranking list

Starting URL: https://weread.qq.com/web/category/newbook

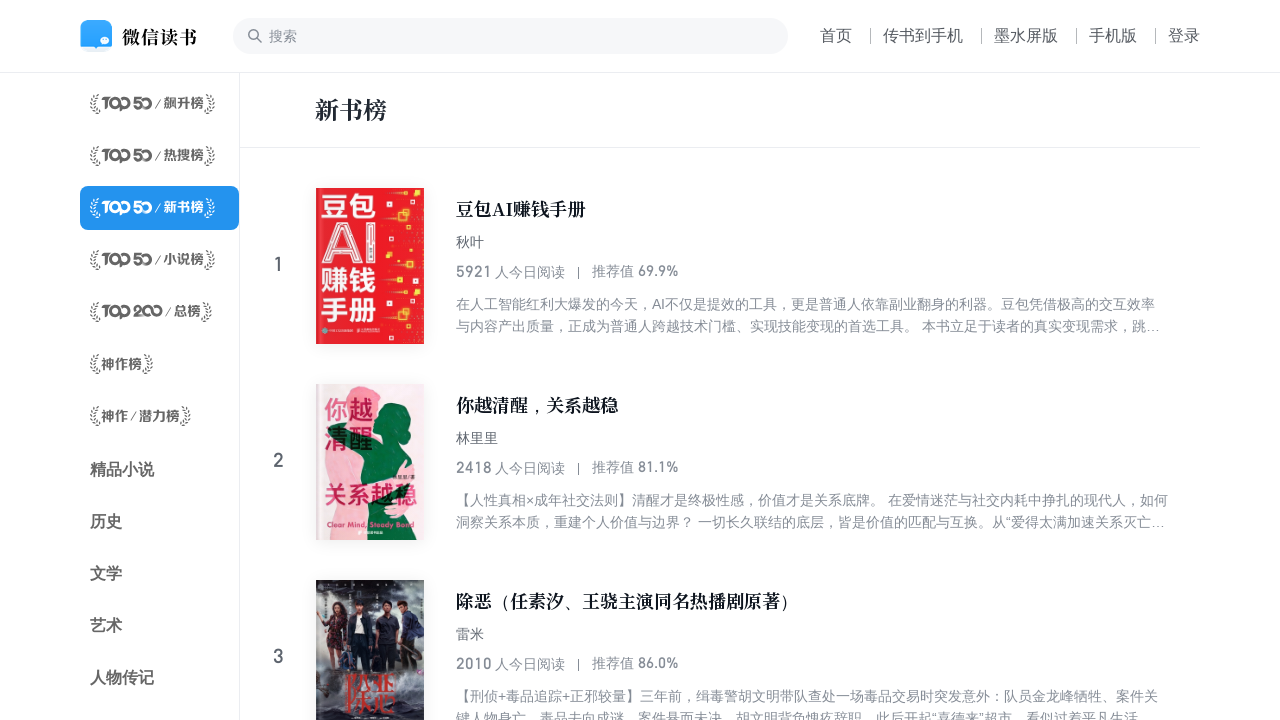

Waited for book list to load on WeRead new book category page
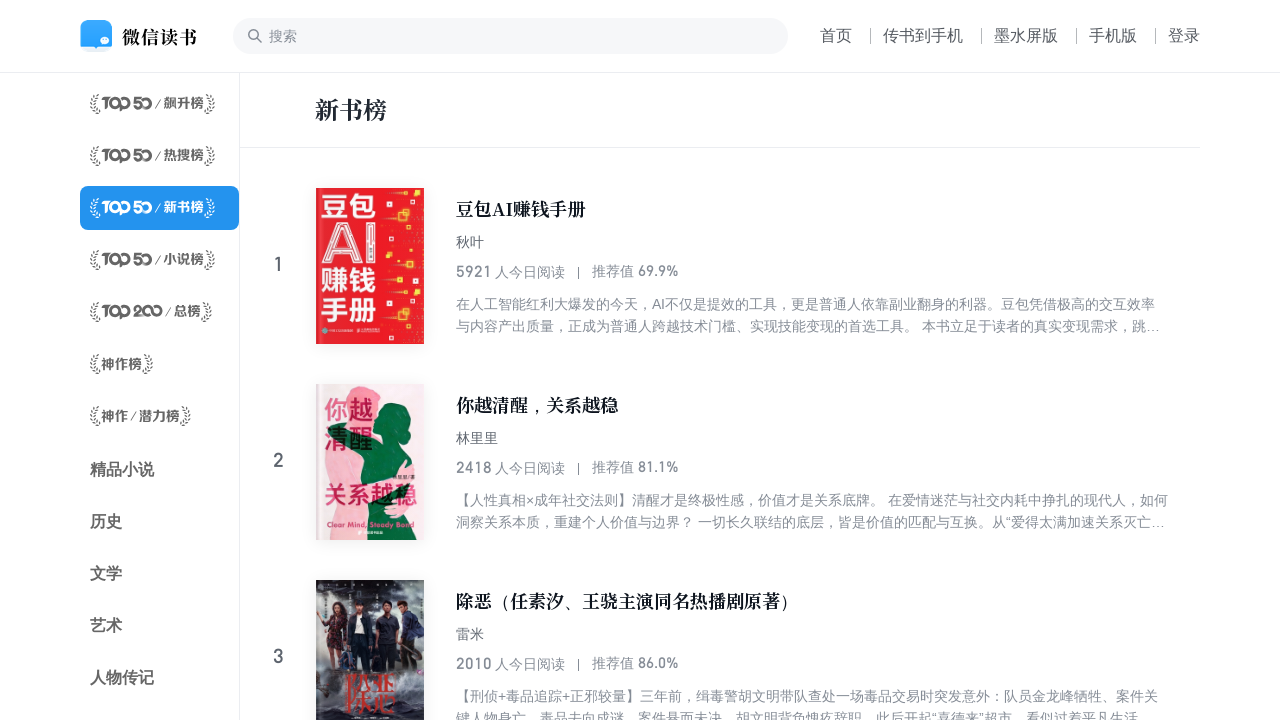

Clicked on the second book item in the ranking list at (720, 462) on div.ranking_page_content_list_container a.wr_bookList_item_link >> nth=1
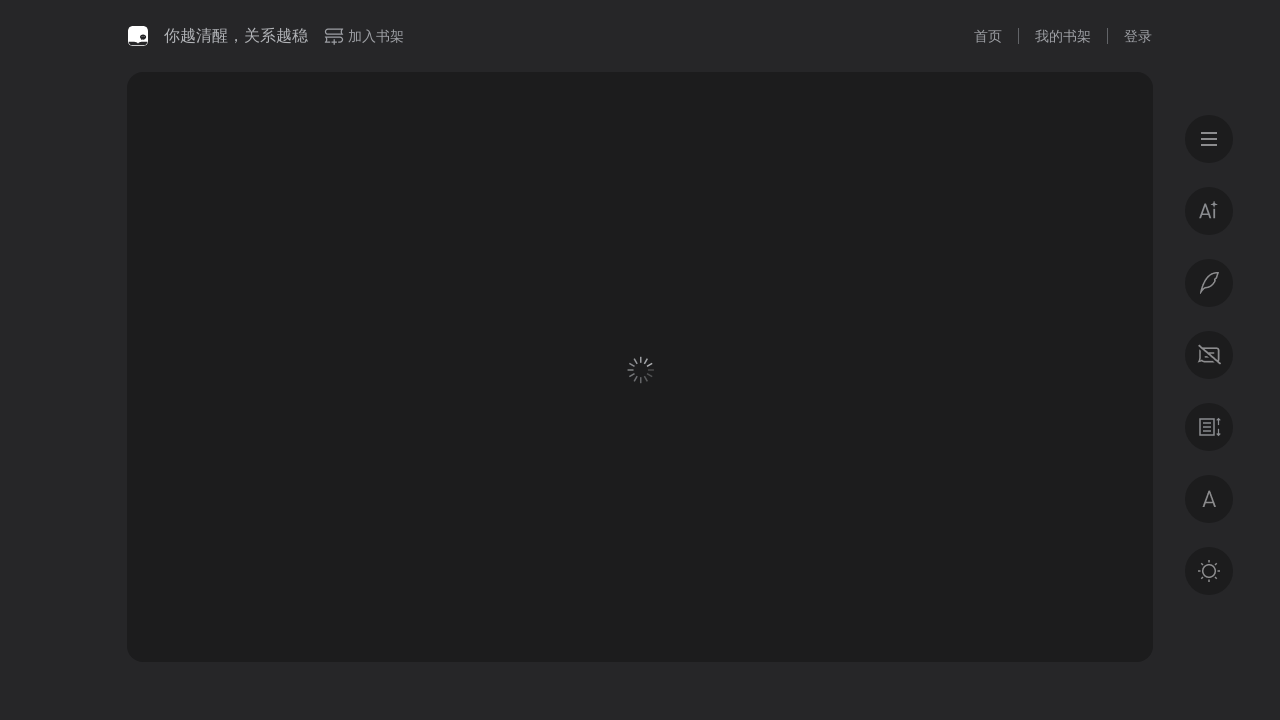

Book detail page loaded with networkidle state
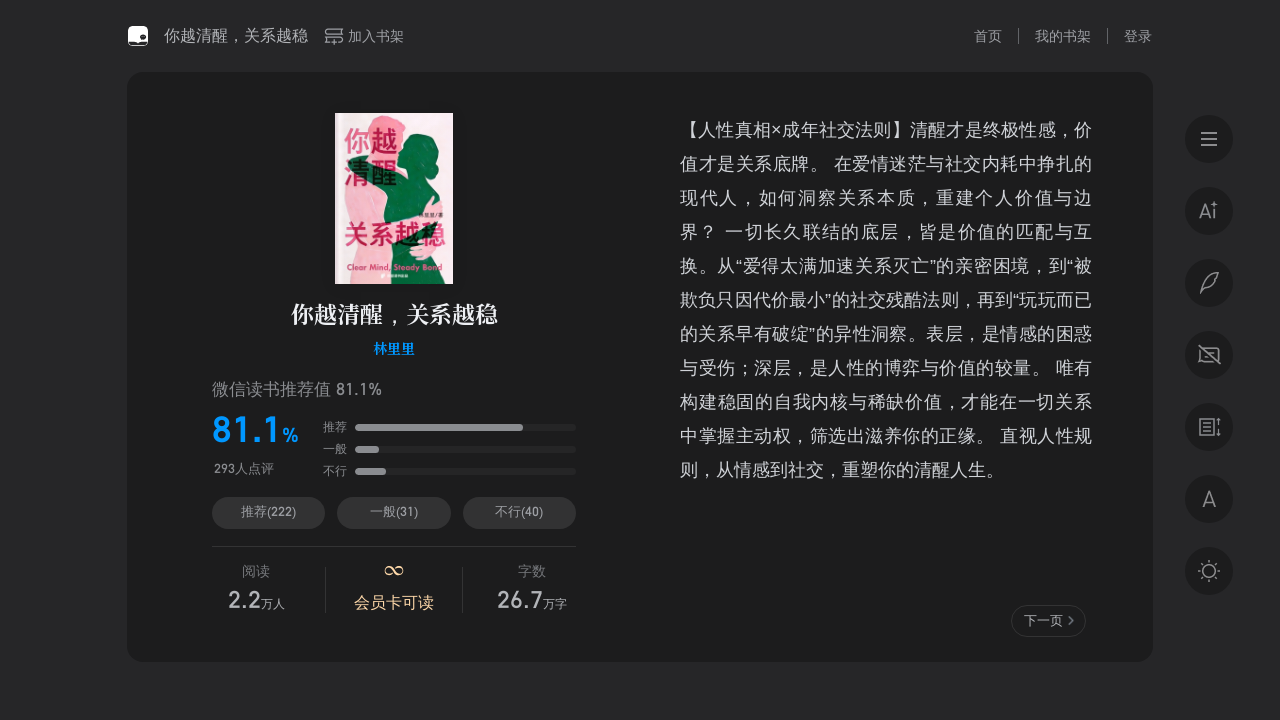

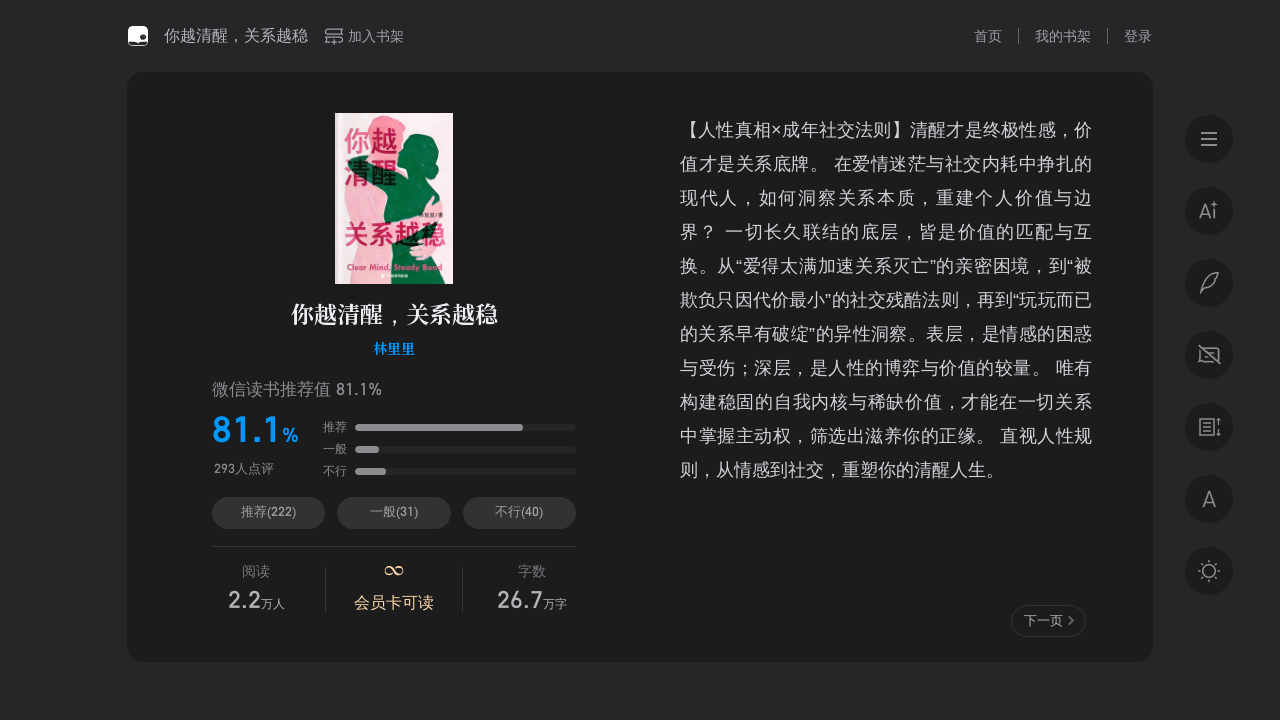